Tests navigation by clicking on a menu item and verifying the page title changes to the Jobs page

Starting URL: https://alchemy.hguy.co/jobs/

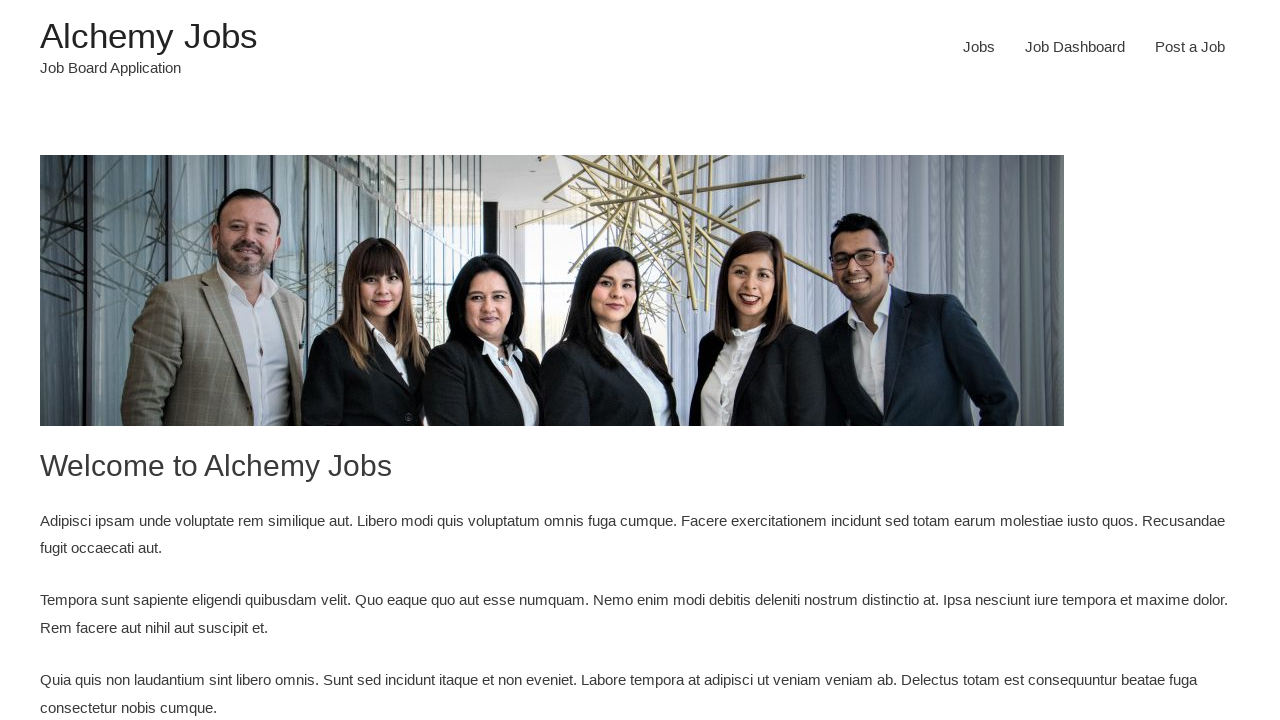

Clicked on menu item #menu-item-24 at (979, 47) on #menu-item-24
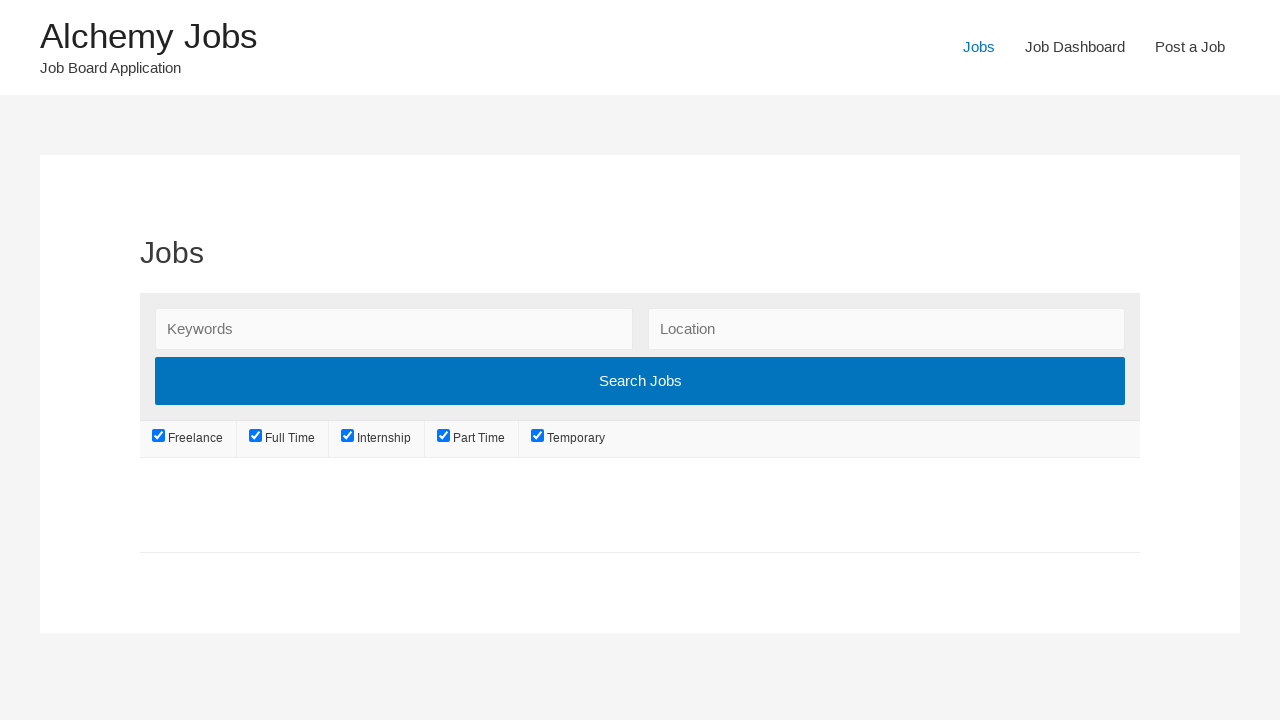

Page navigation completed and DOM content loaded
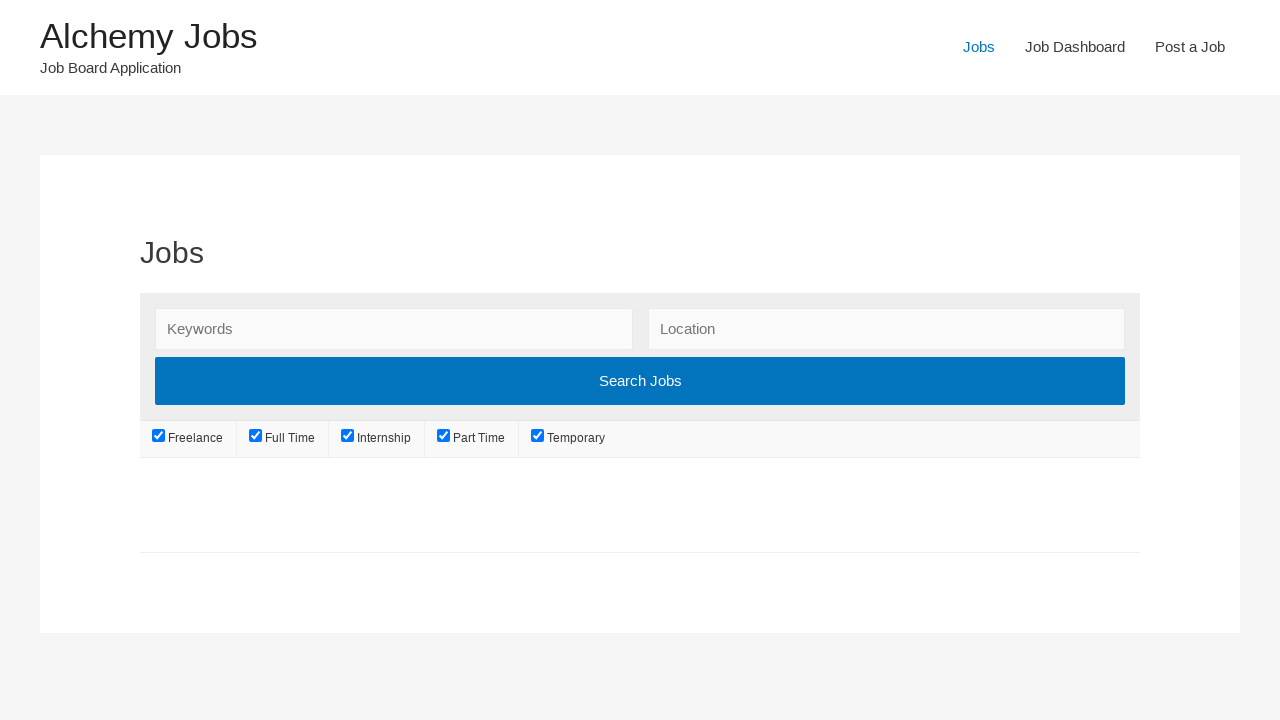

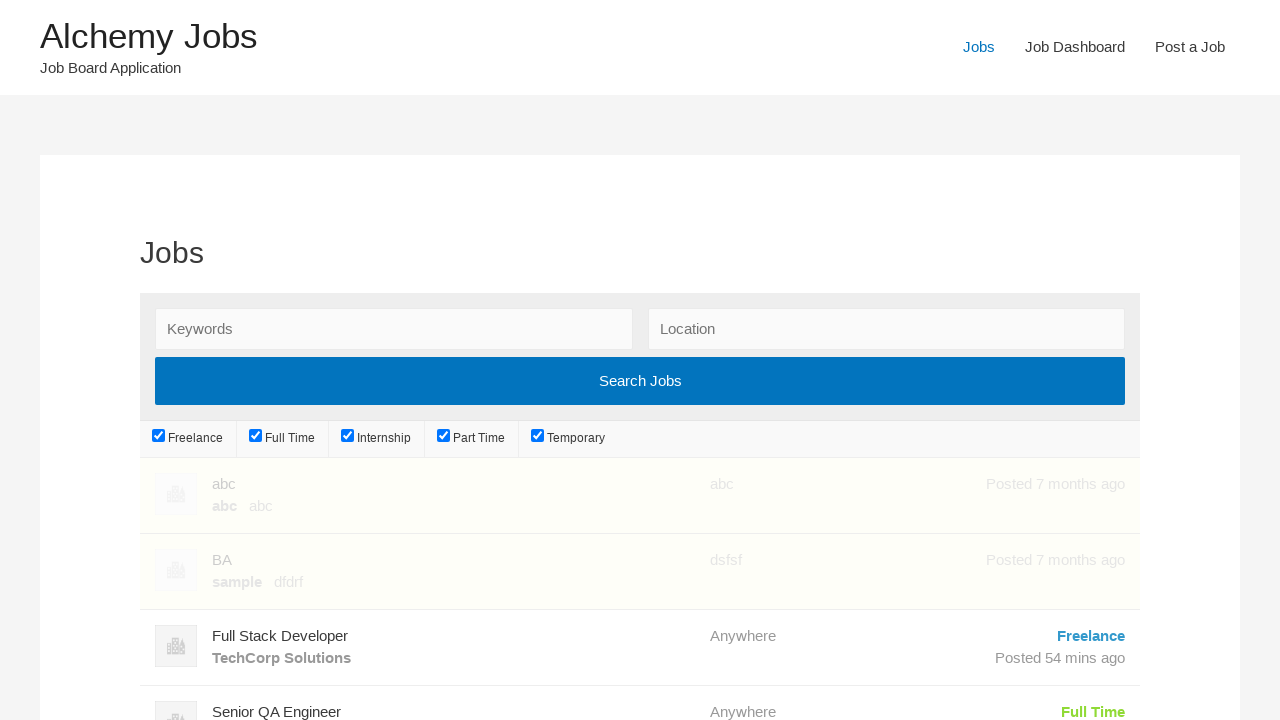